Tests retrieving details of a specific Star Wars character using a valid character ID

Starting URL: https://swapi.dev/

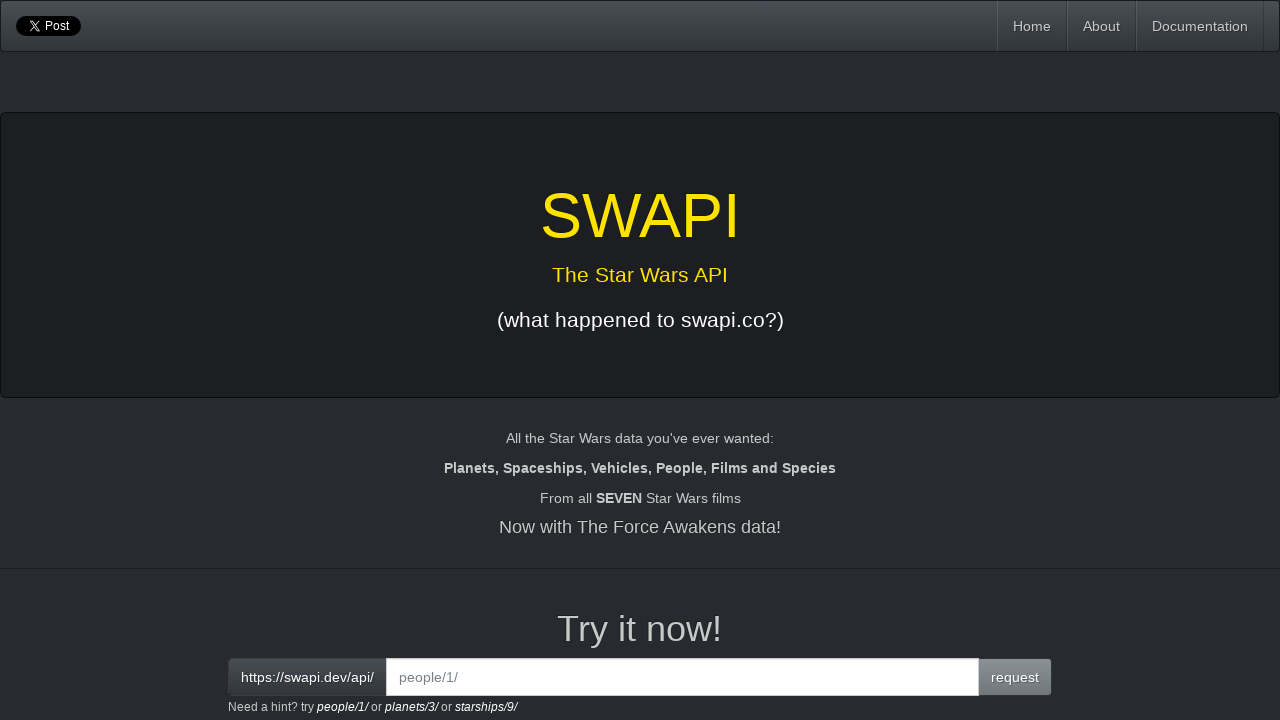

Filled input field with character ID 'people/3/' on //div[@class='input-group']//input
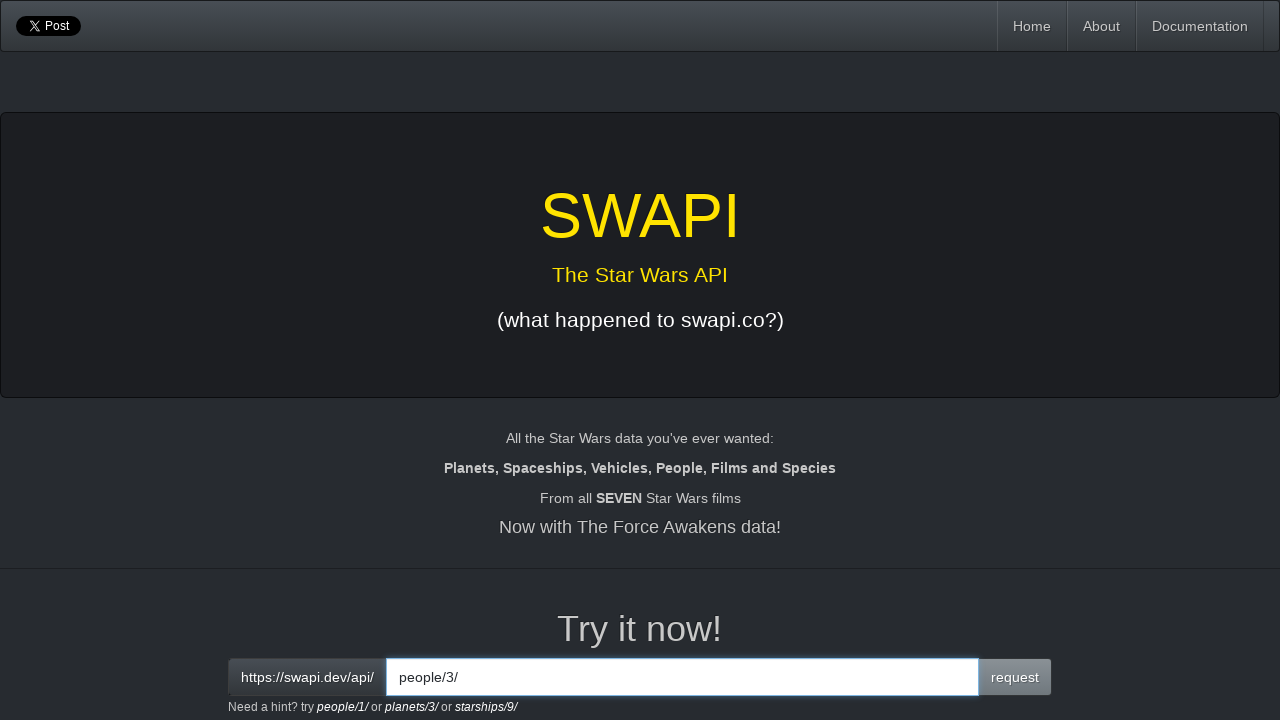

Clicked the request button to fetch character details at (1015, 677) on xpath=//button[@class = 'btn btn-primary']
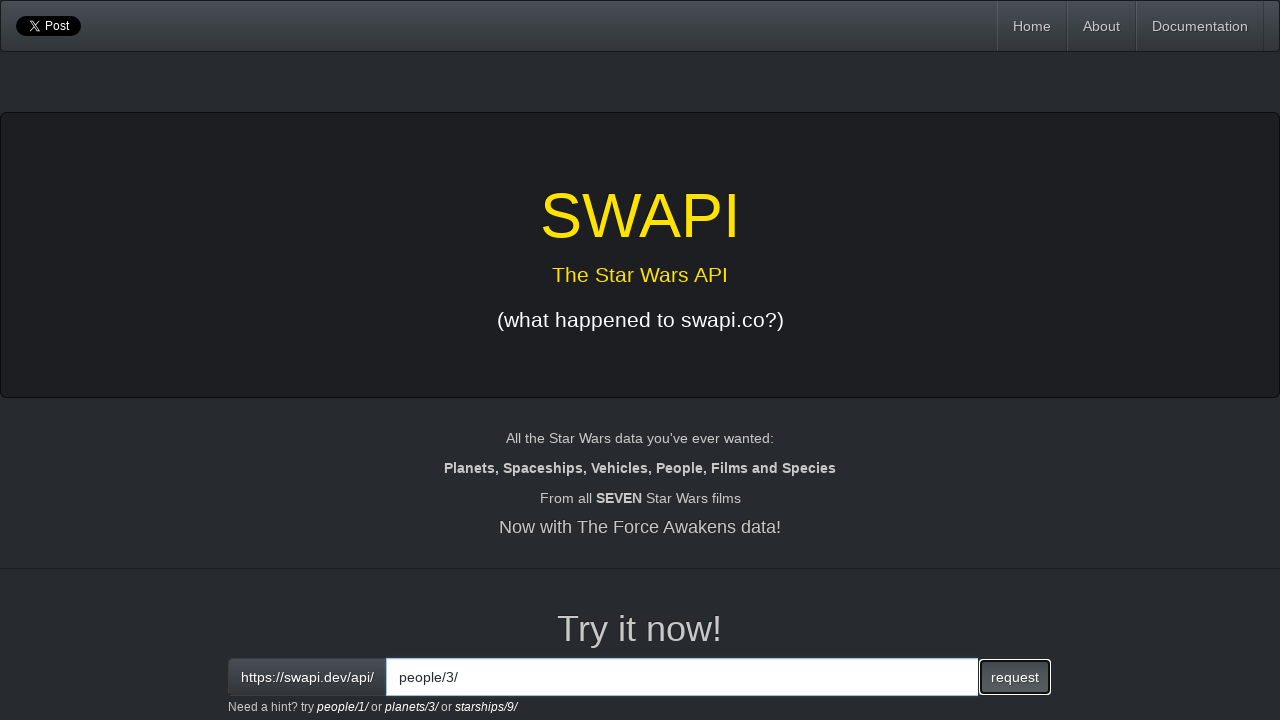

Character details output loaded successfully
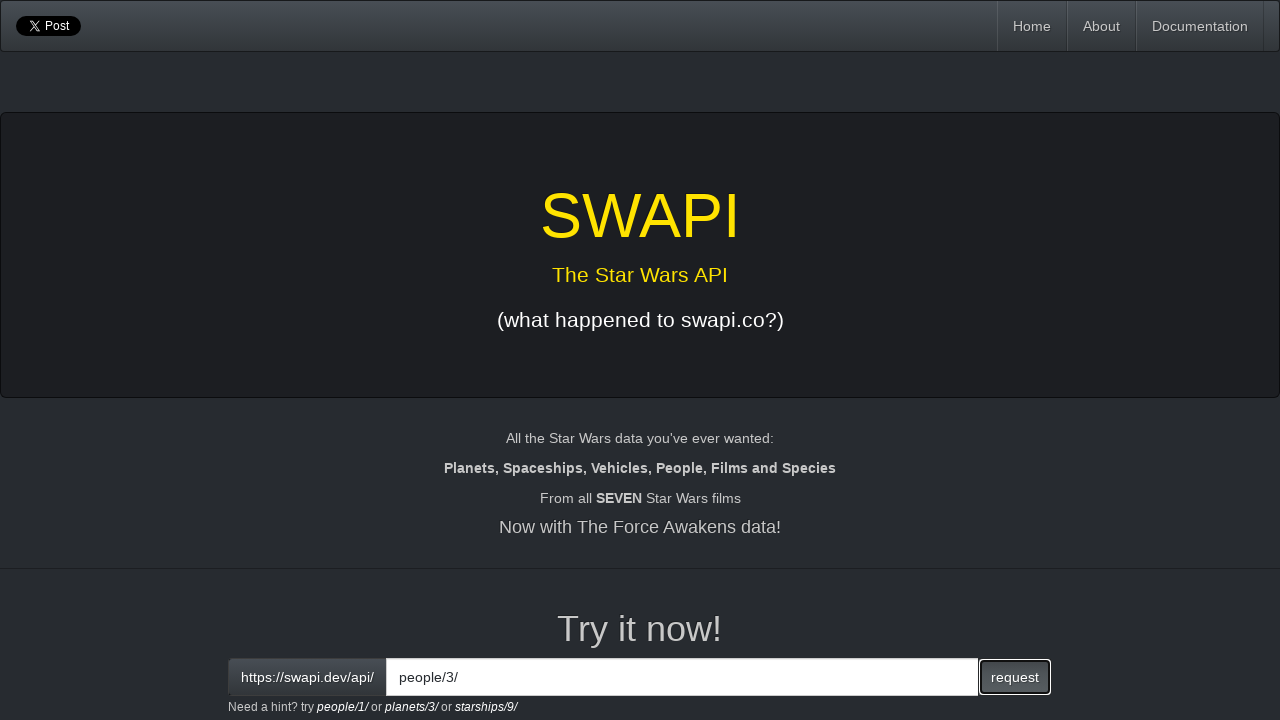

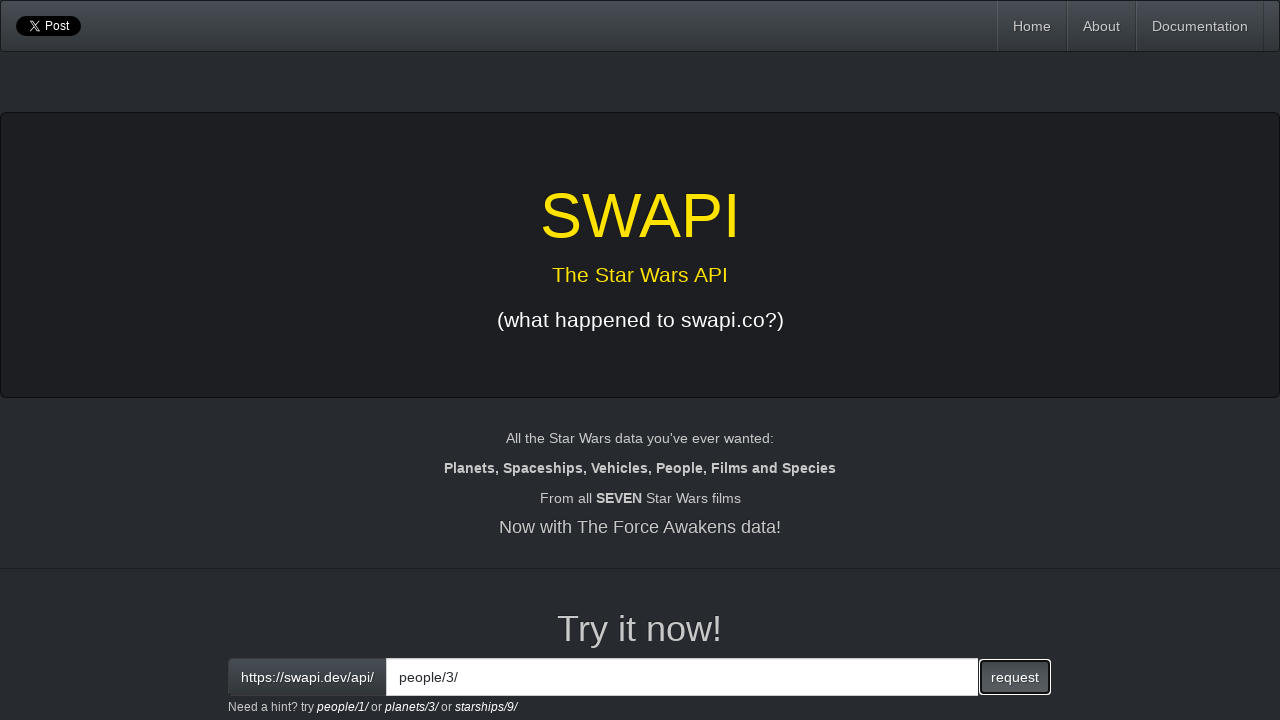